Tests checkbox functionality by clicking on all checkboxes on the page to toggle their state

Starting URL: https://the-internet.herokuapp.com/checkboxes

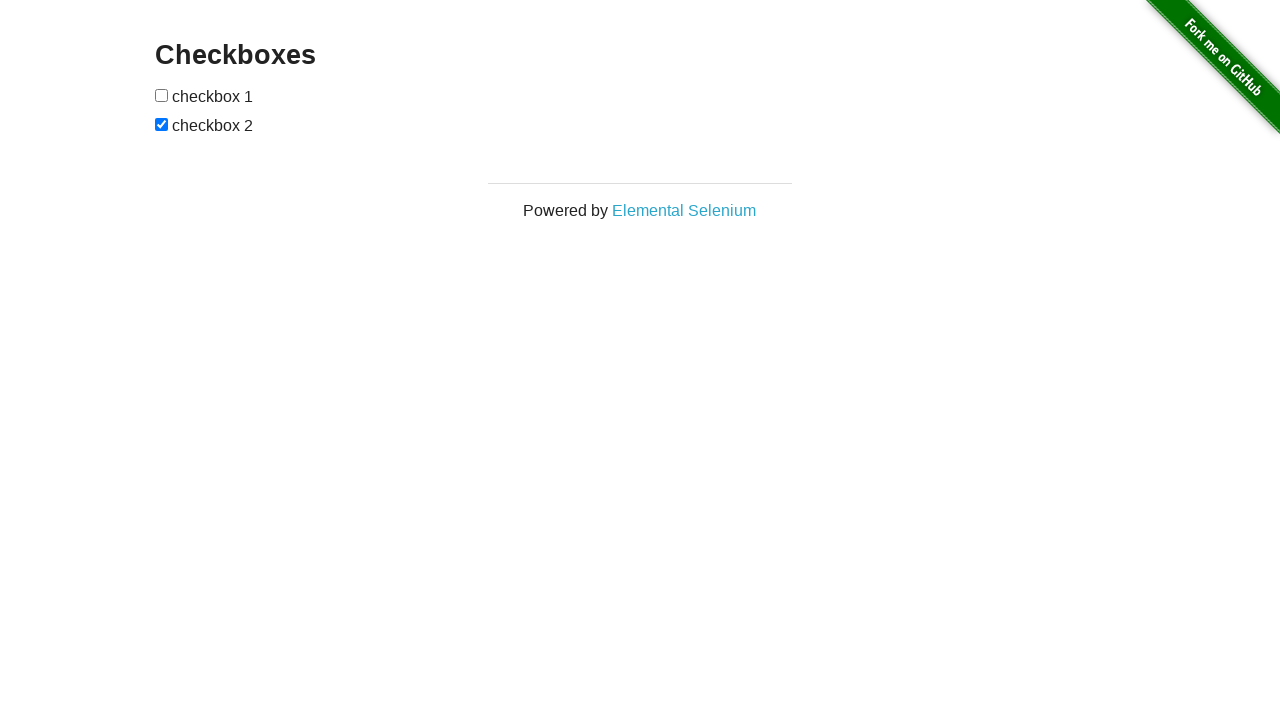

Waited for checkboxes to load on the page
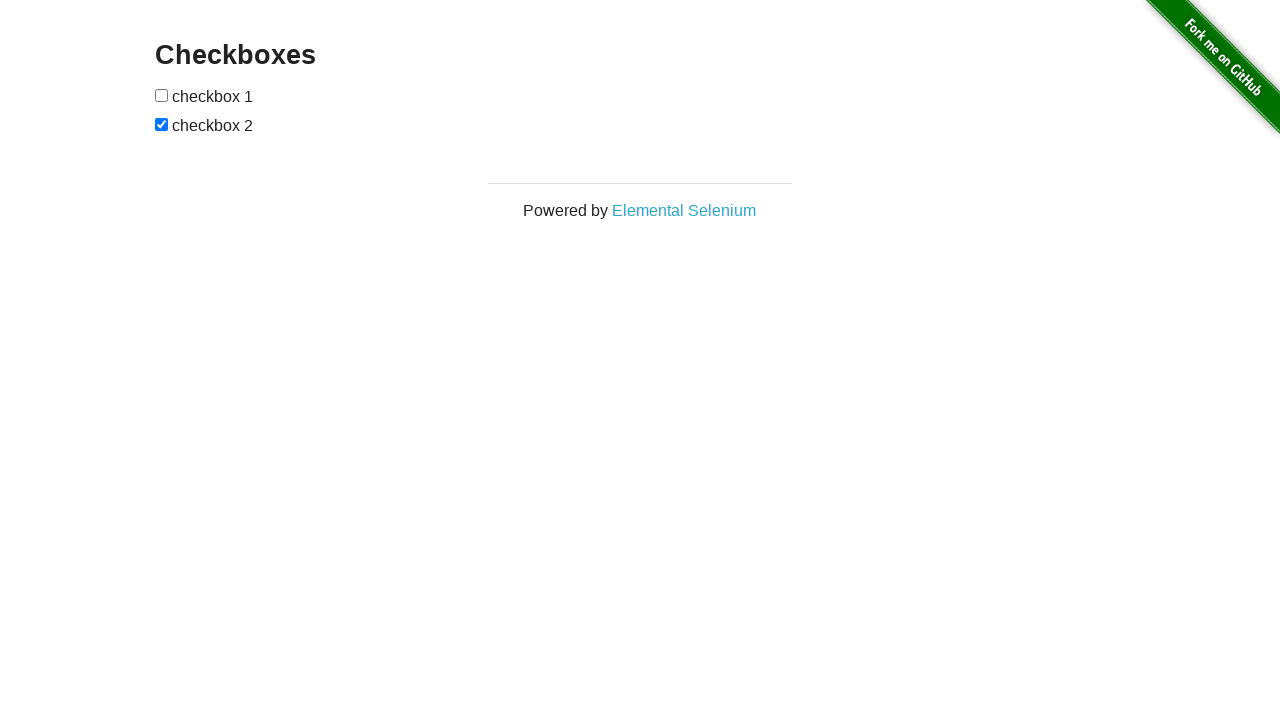

Located all checkboxes on the page
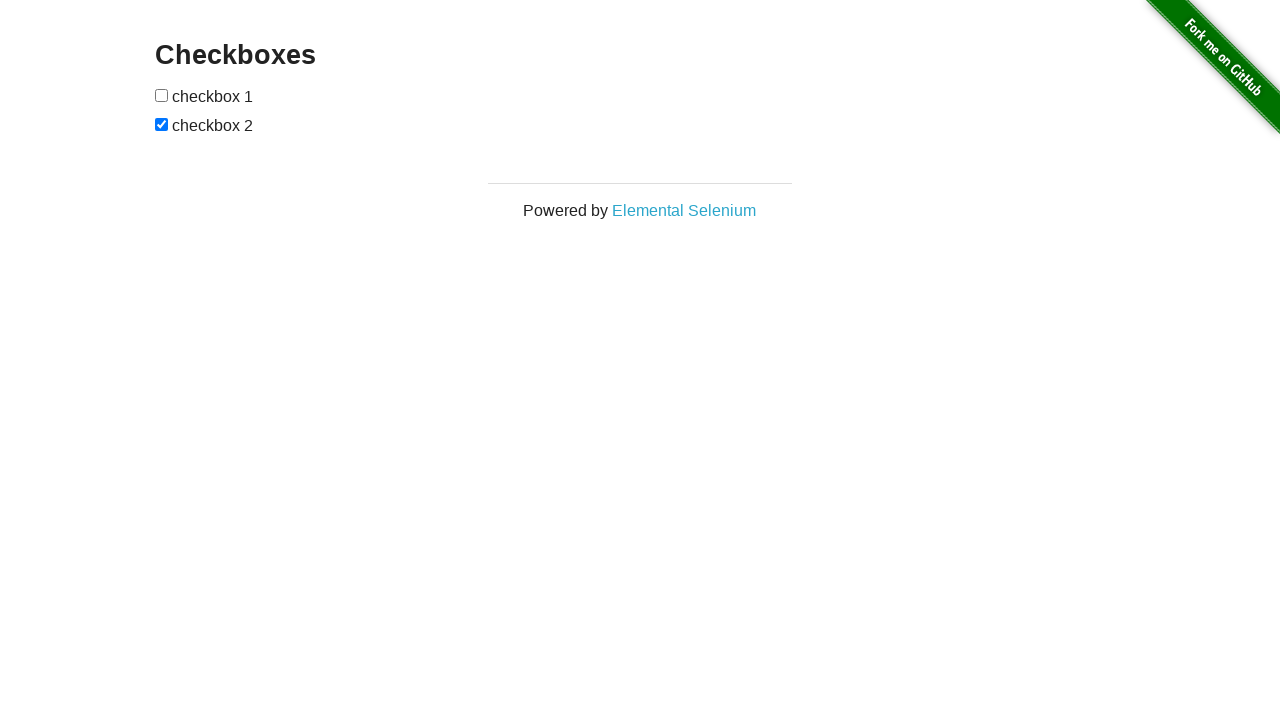

Found 2 checkboxes on the page
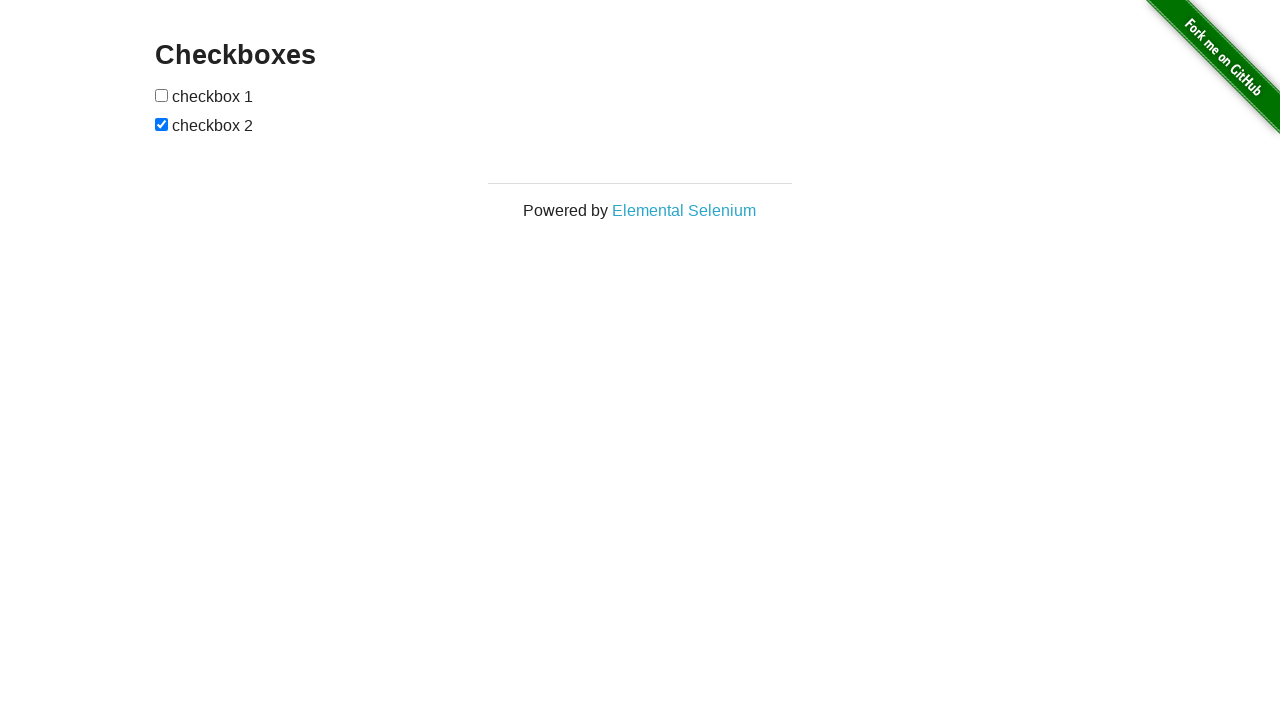

Clicked checkbox 1 of 2 to toggle its state at (162, 95) on input[type='checkbox'] >> nth=0
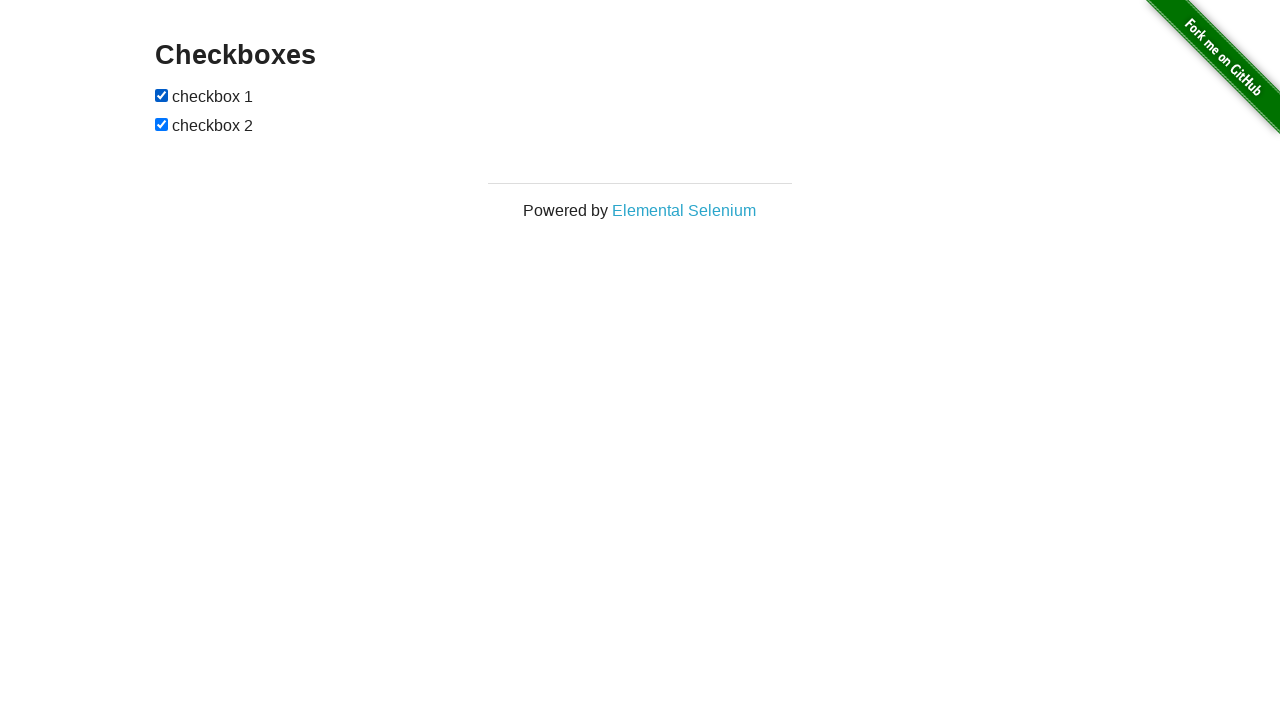

Clicked checkbox 2 of 2 to toggle its state at (162, 124) on input[type='checkbox'] >> nth=1
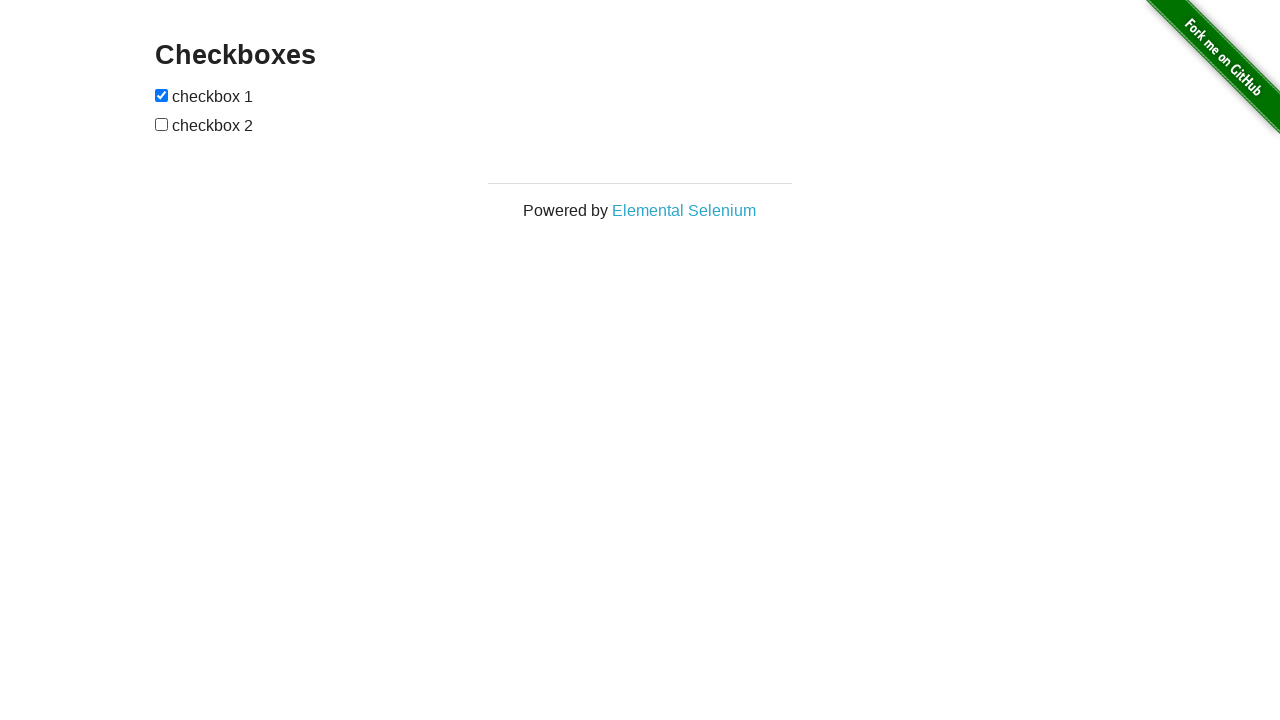

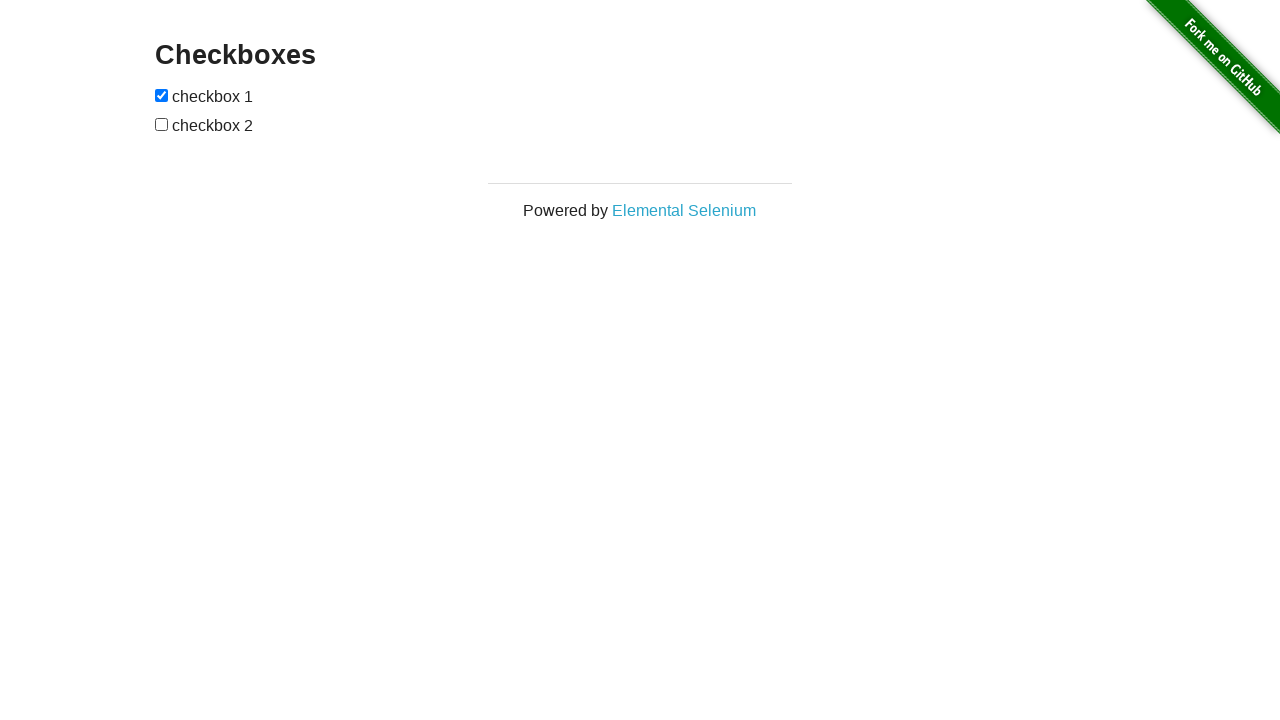